Tests a demo banking application by selecting a customer from the dropdown, logging in, performing a deposit of 1000, and then a withdrawal of 300.

Starting URL: https://www.globalsqa.com/angularJs-protractor/BankingProject/#/login

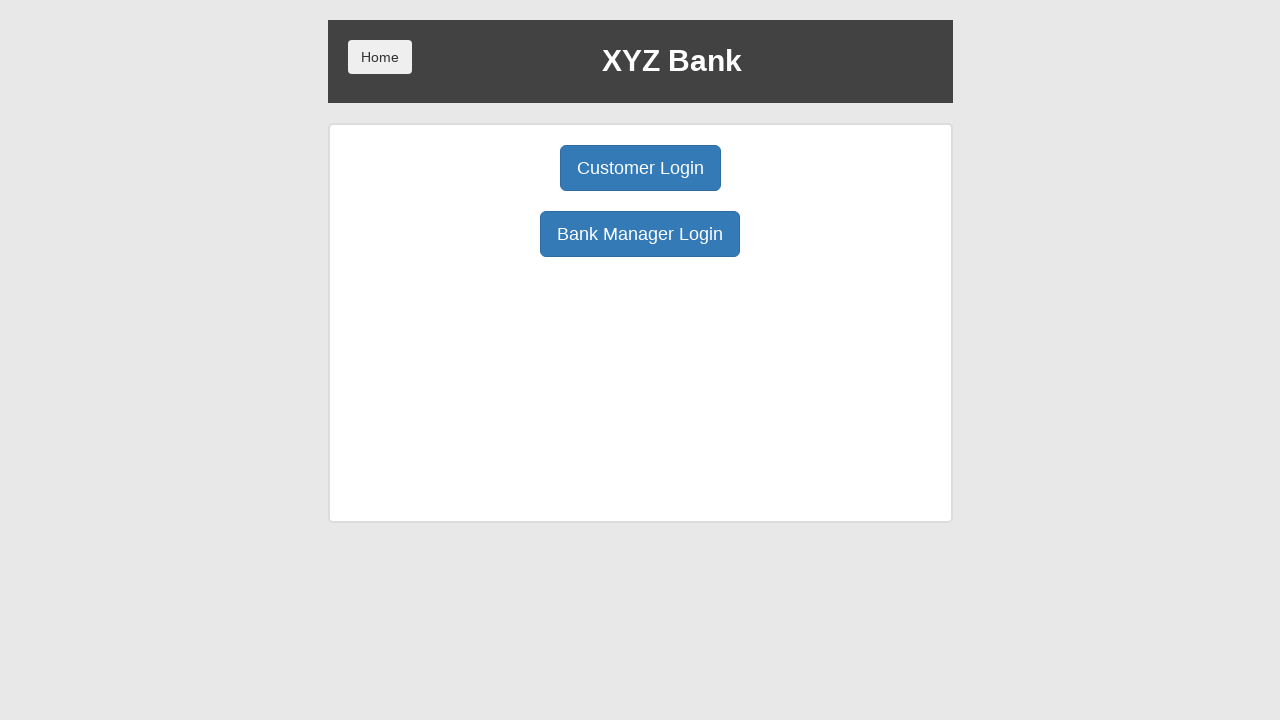

Clicked Customer Login button at (640, 168) on xpath=/html/body/div/div/div[2]/div/div[1]/div[1]/button
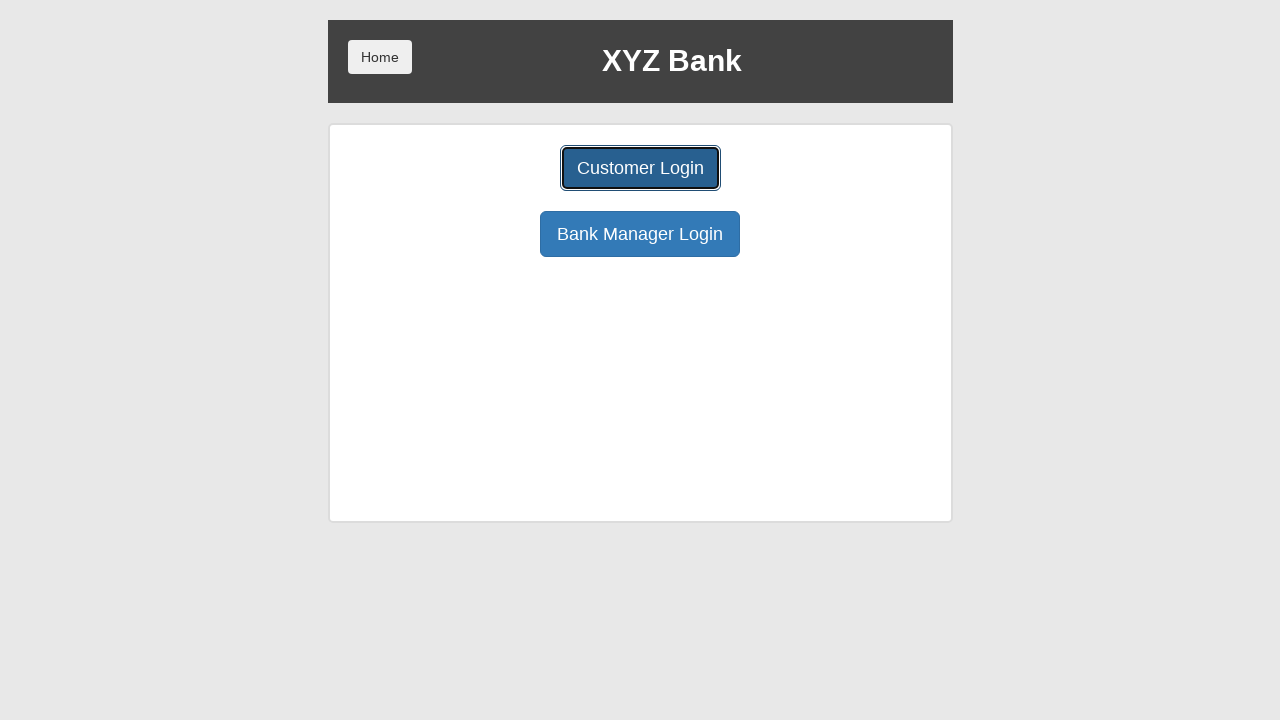

Waited for page to load
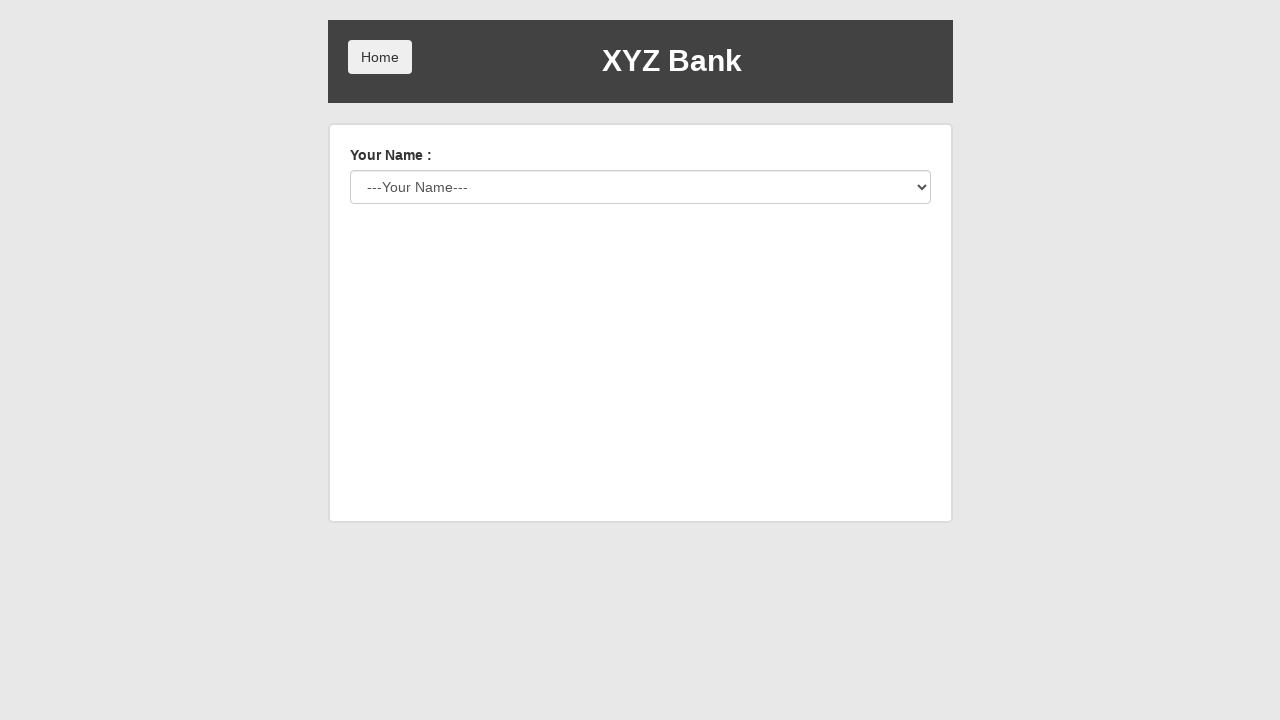

Selected customer from dropdown on #userSelect
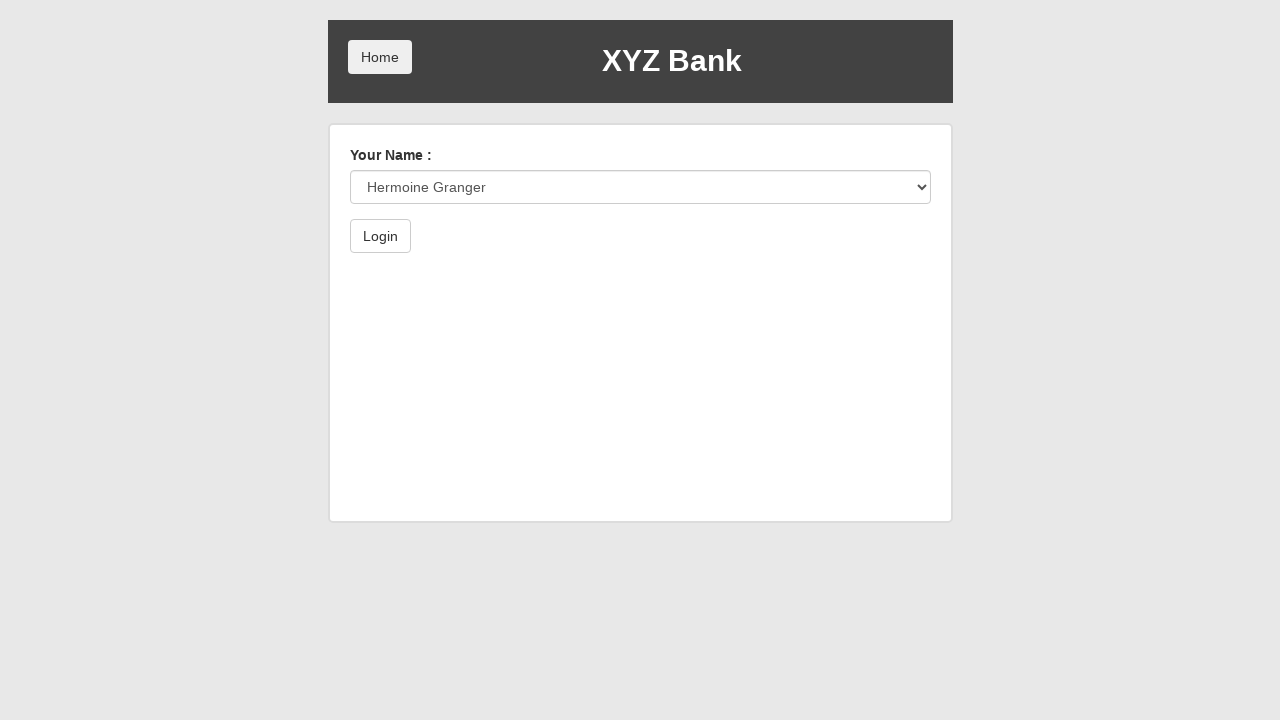

Clicked Login button to authenticate at (380, 236) on xpath=/html/body/div/div/div[2]/div/form/button
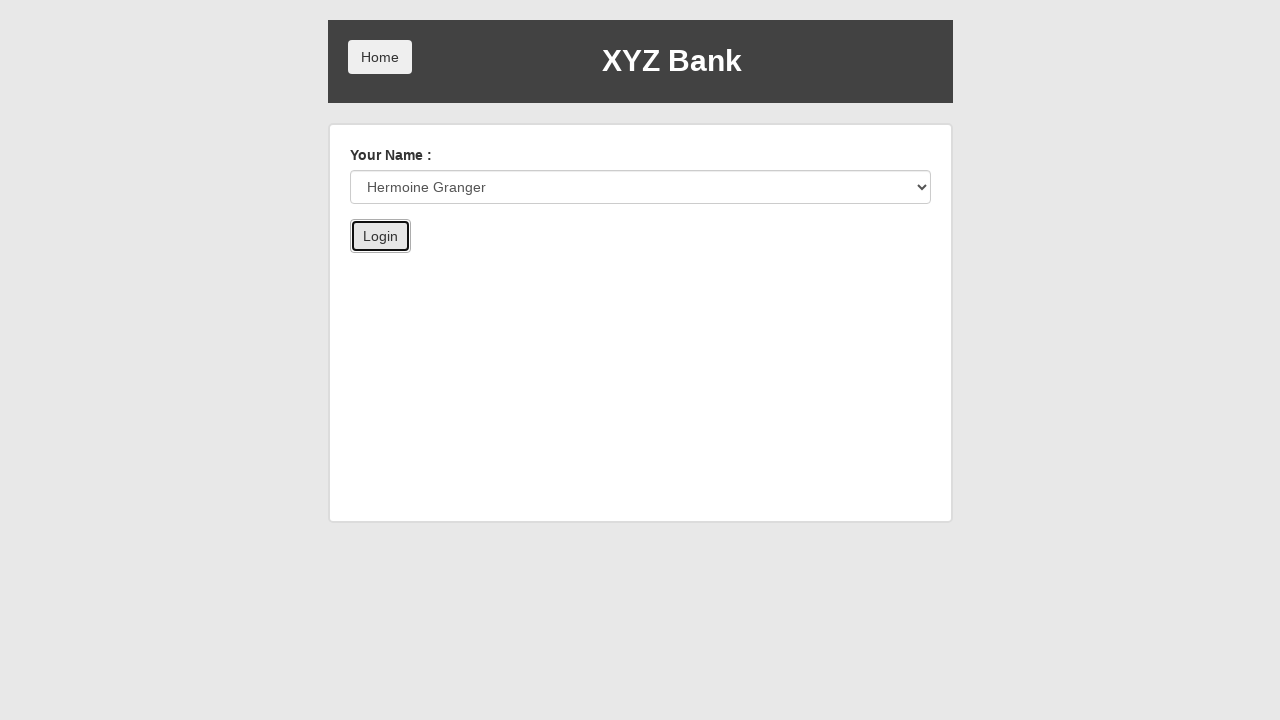

Waited for account page to load
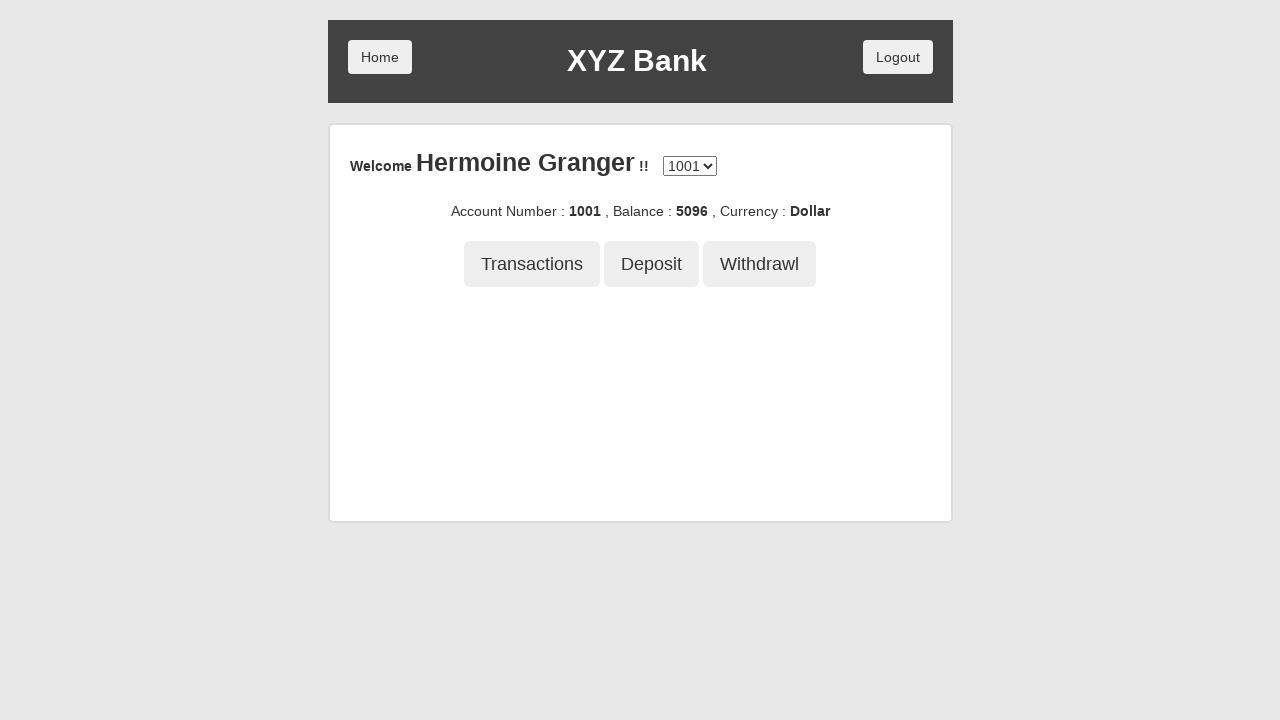

Clicked Deposit button at (652, 264) on xpath=/html/body/div/div/div[2]/div/div[3]/button[2]
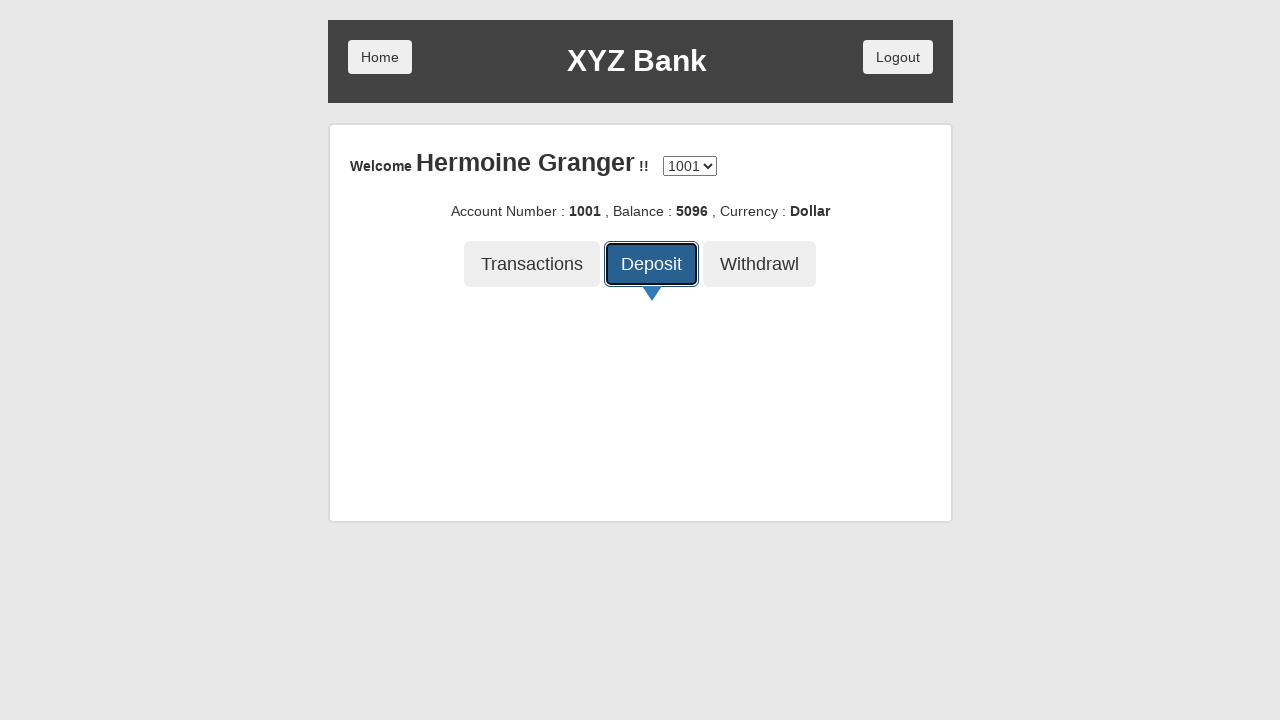

Waited for deposit form to appear
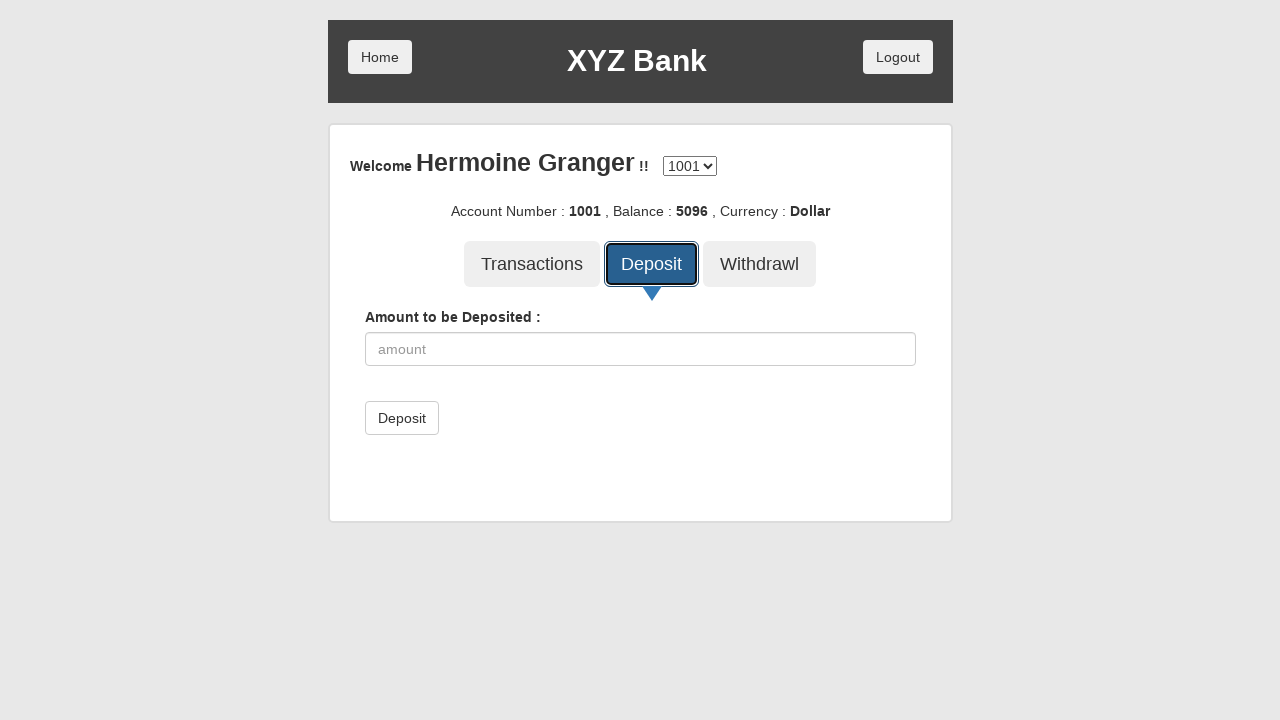

Entered deposit amount of 1000 on xpath=/html/body/div/div/div[2]/div/div[4]/div/form/div/input
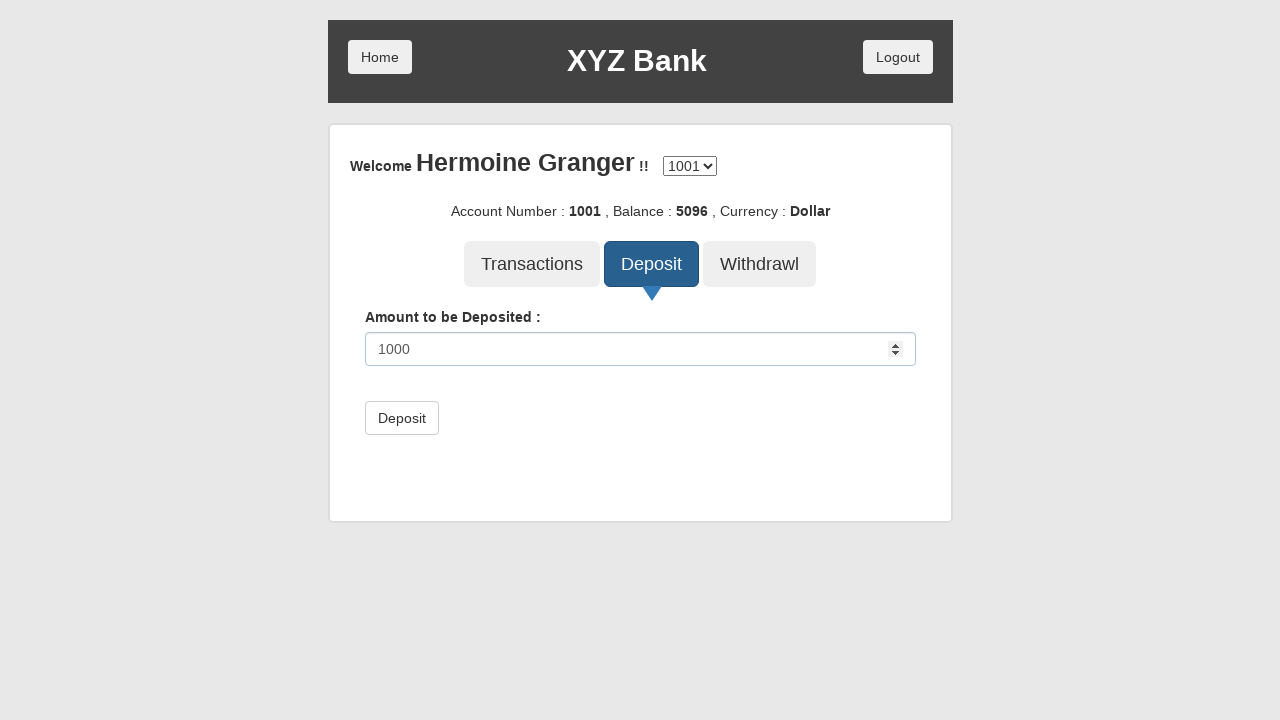

Clicked Deposit submit button at (402, 418) on xpath=/html/body/div/div/div[2]/div/div[4]/div/form/button
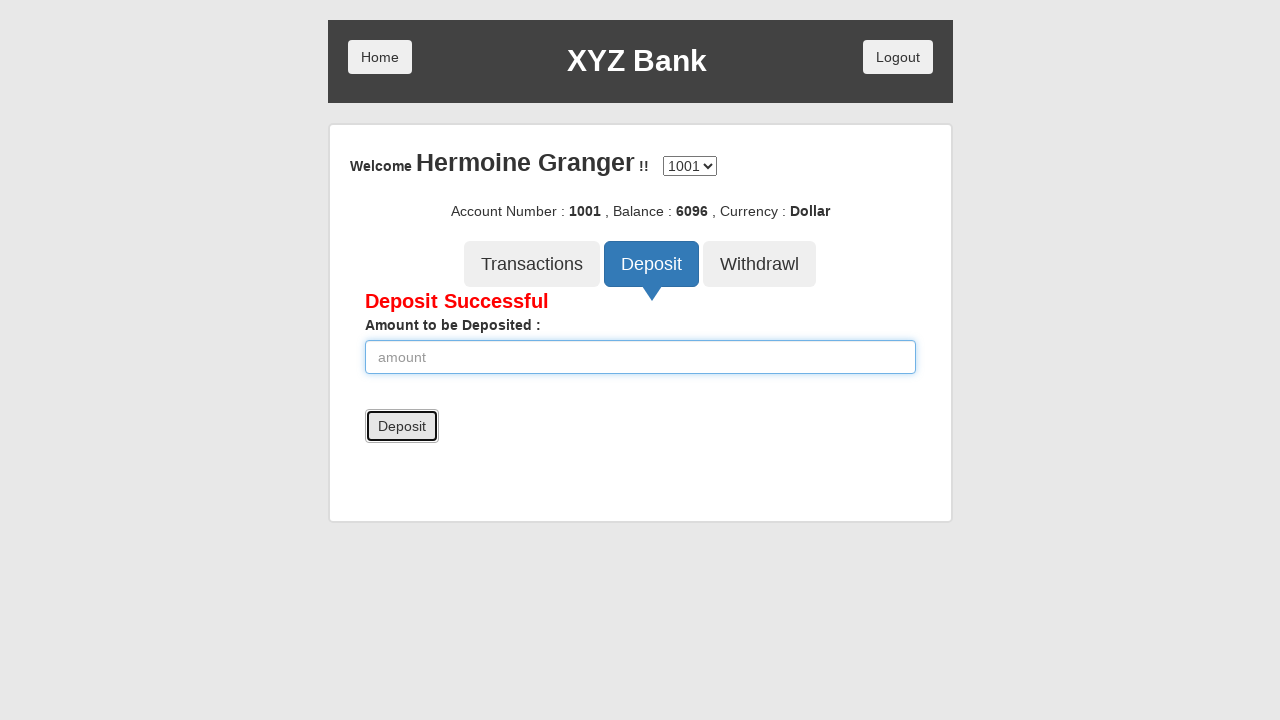

Waited for deposit transaction to complete
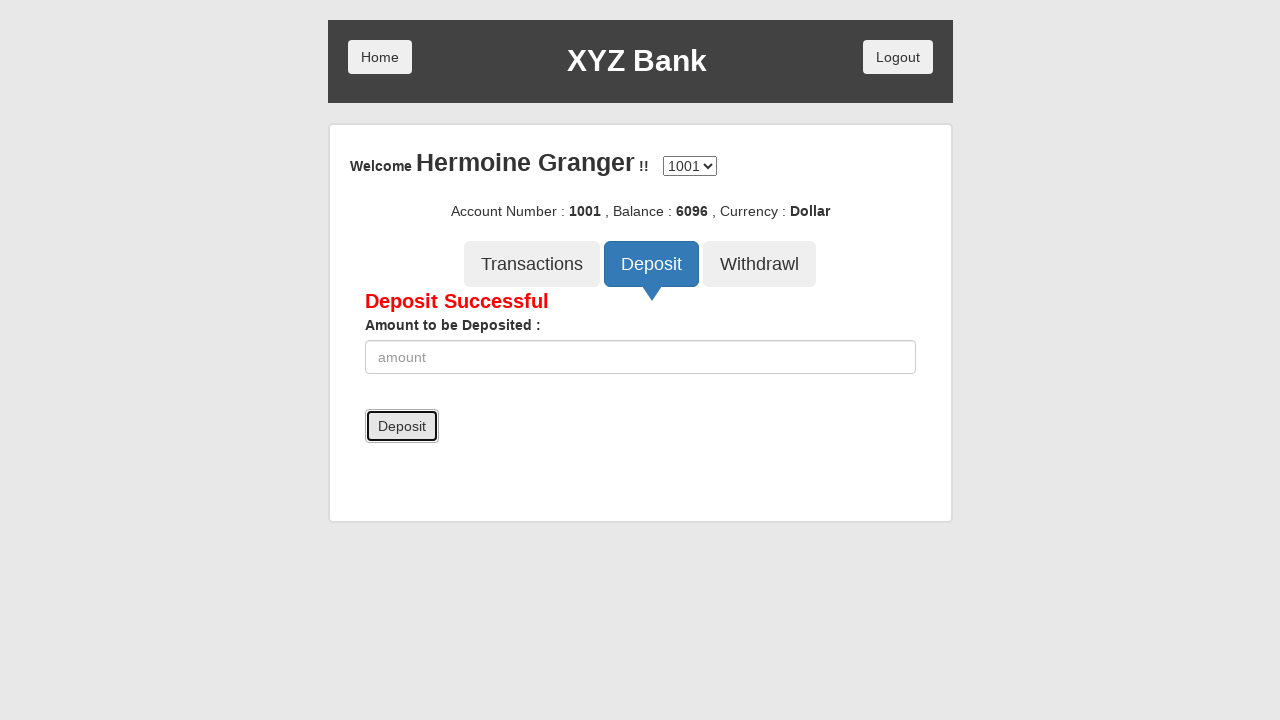

Clicked Withdrawal button at (760, 264) on xpath=/html/body/div/div/div[2]/div/div[3]/button[3]
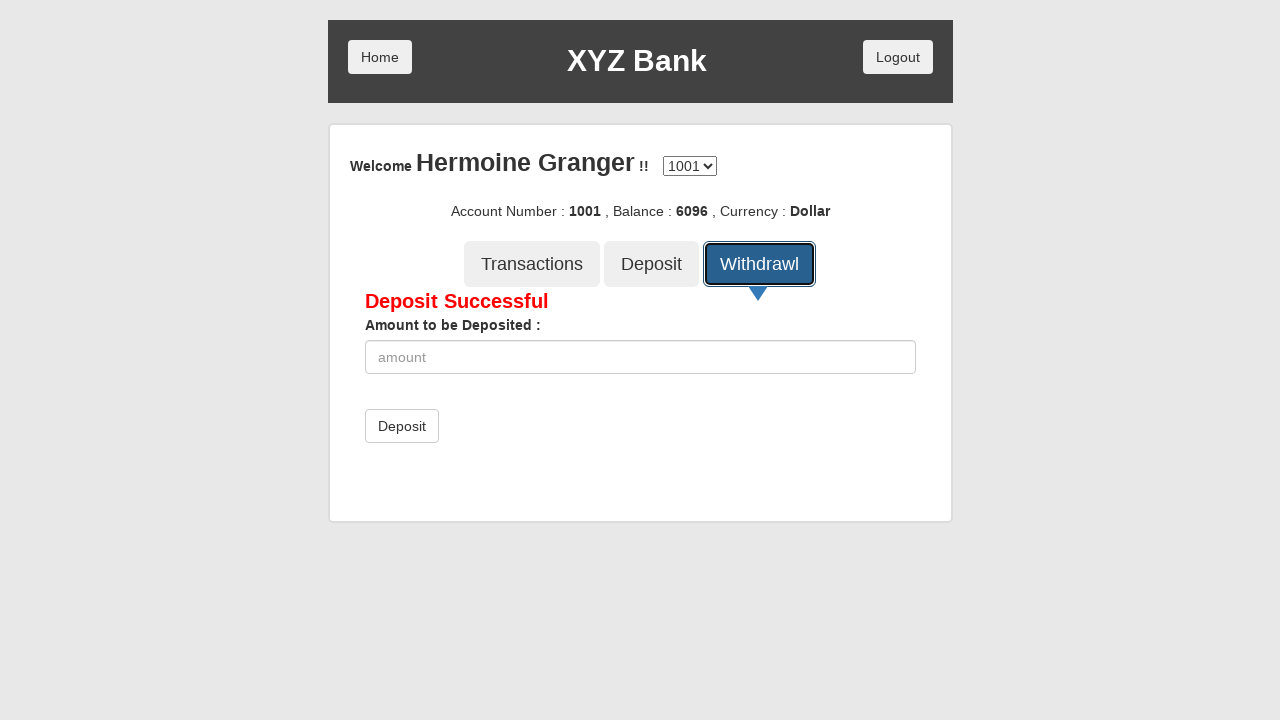

Waited for withdrawal form to appear
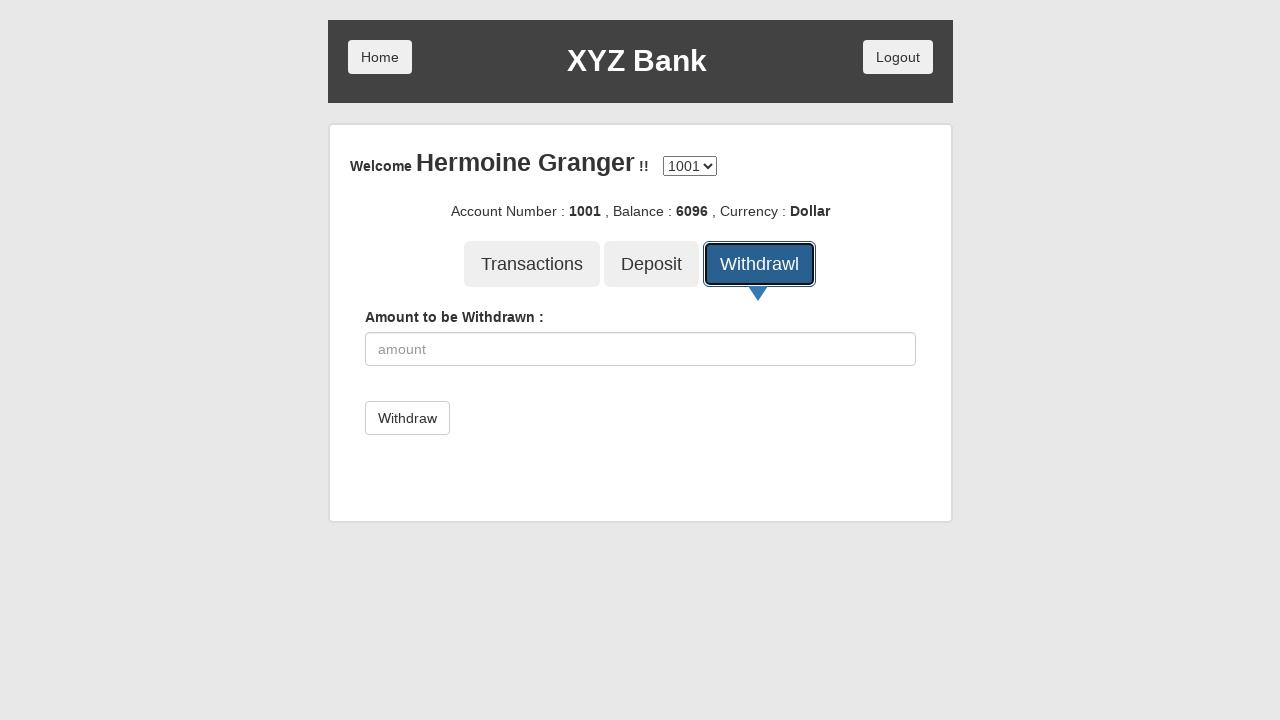

Entered withdrawal amount of 300 on xpath=/html/body/div/div/div[2]/div/div[4]/div/form/div/input
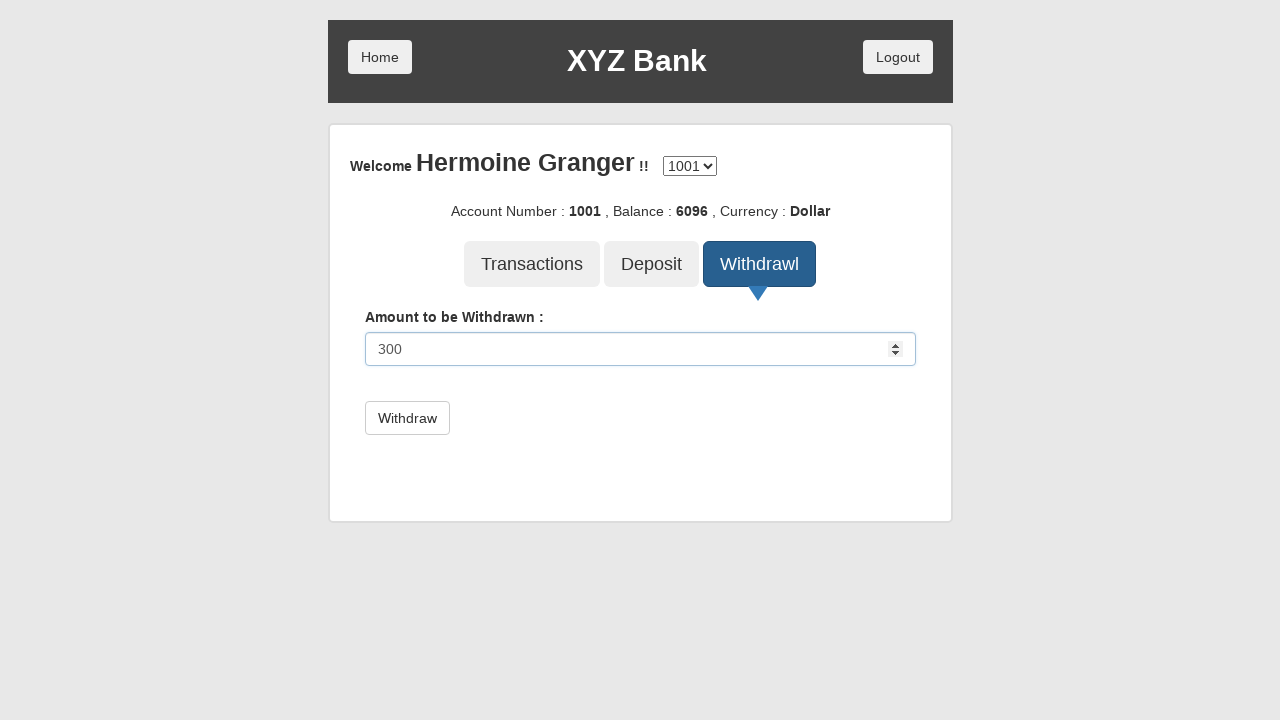

Clicked Withdrawal submit button at (407, 418) on xpath=/html/body/div/div/div[2]/div/div[4]/div/form/button
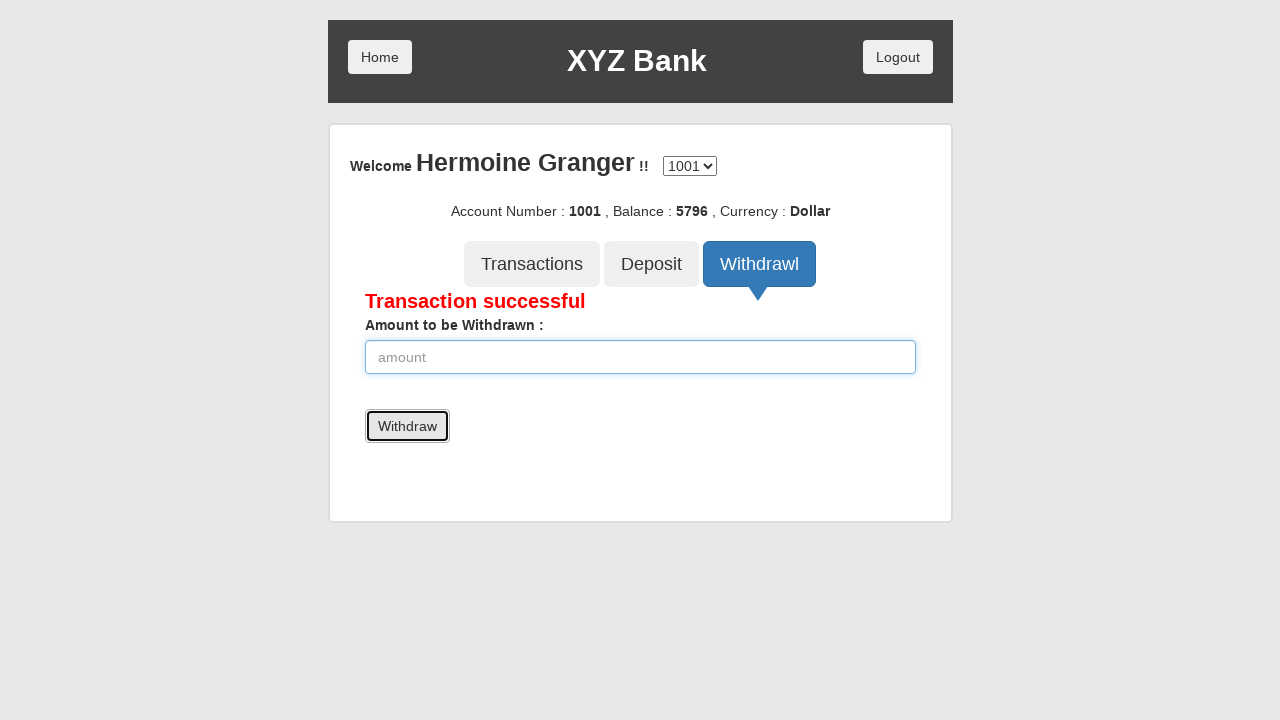

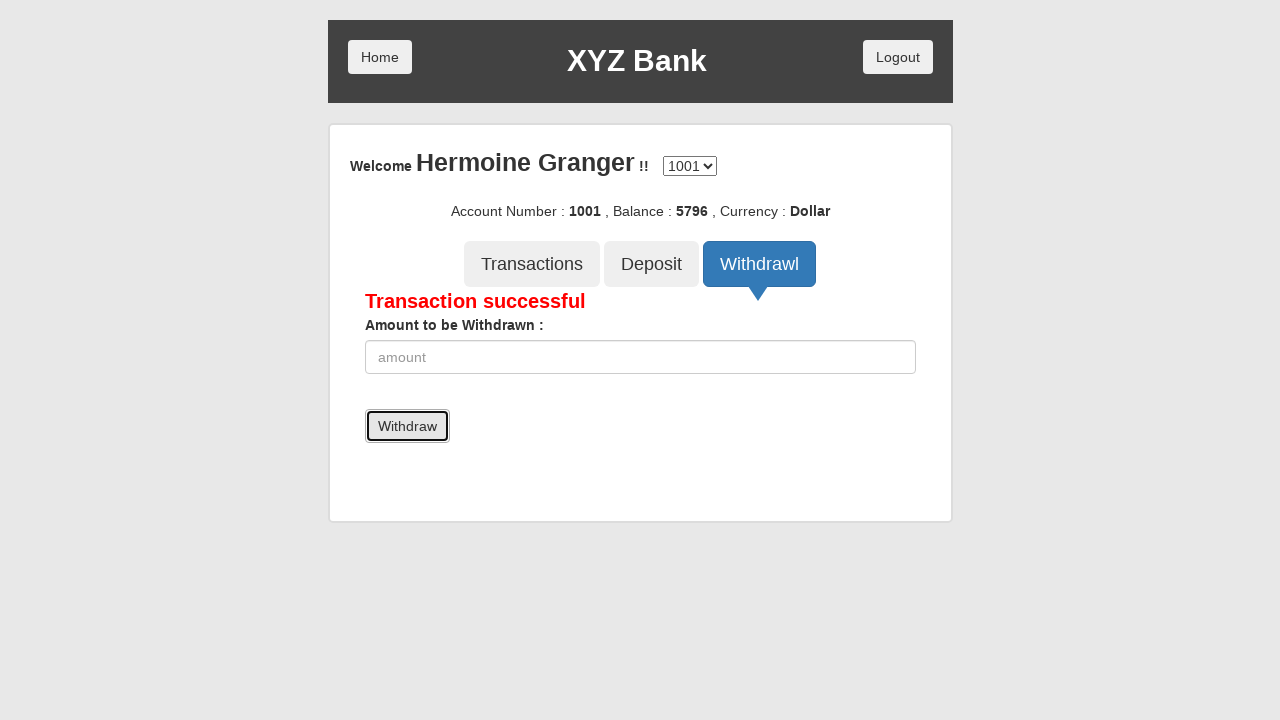